Tests dynamic controls functionality by clicking enable/disable buttons and verifying the corresponding messages and textbox states

Starting URL: https://the-internet.herokuapp.com/dynamic_controls

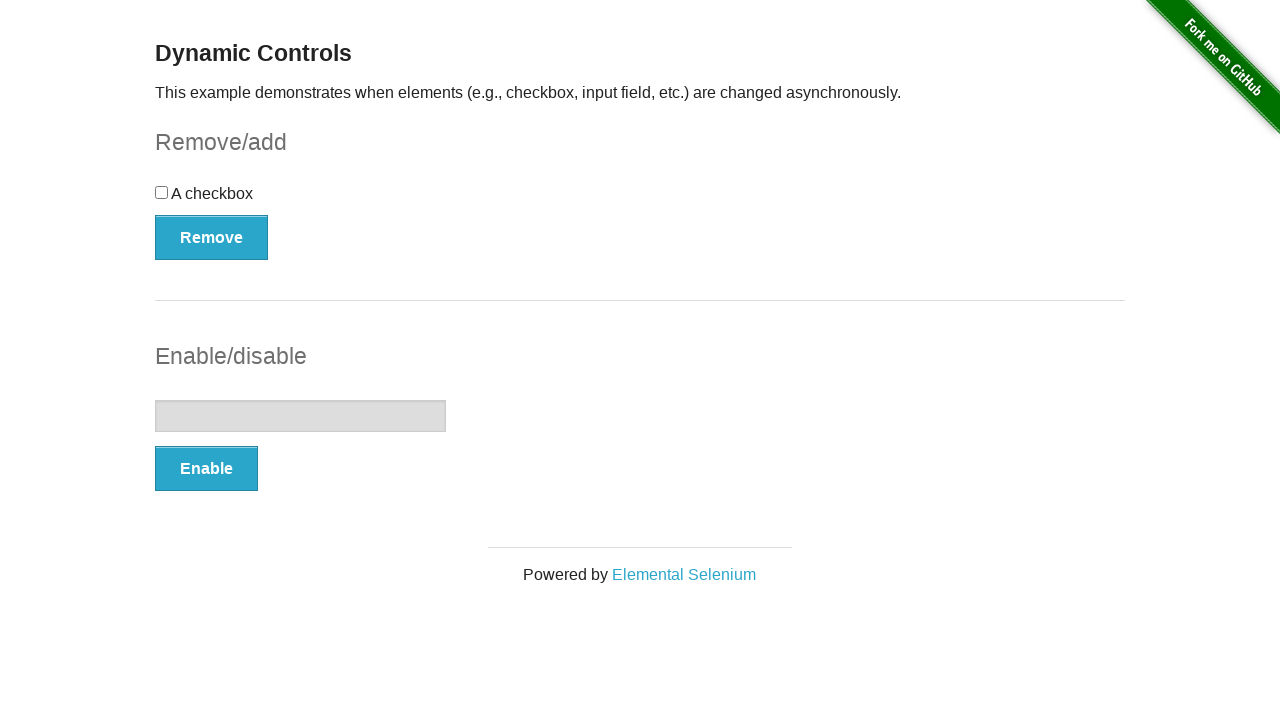

Clicked enable button at (206, 469) on (//button[@type='button'])[2]
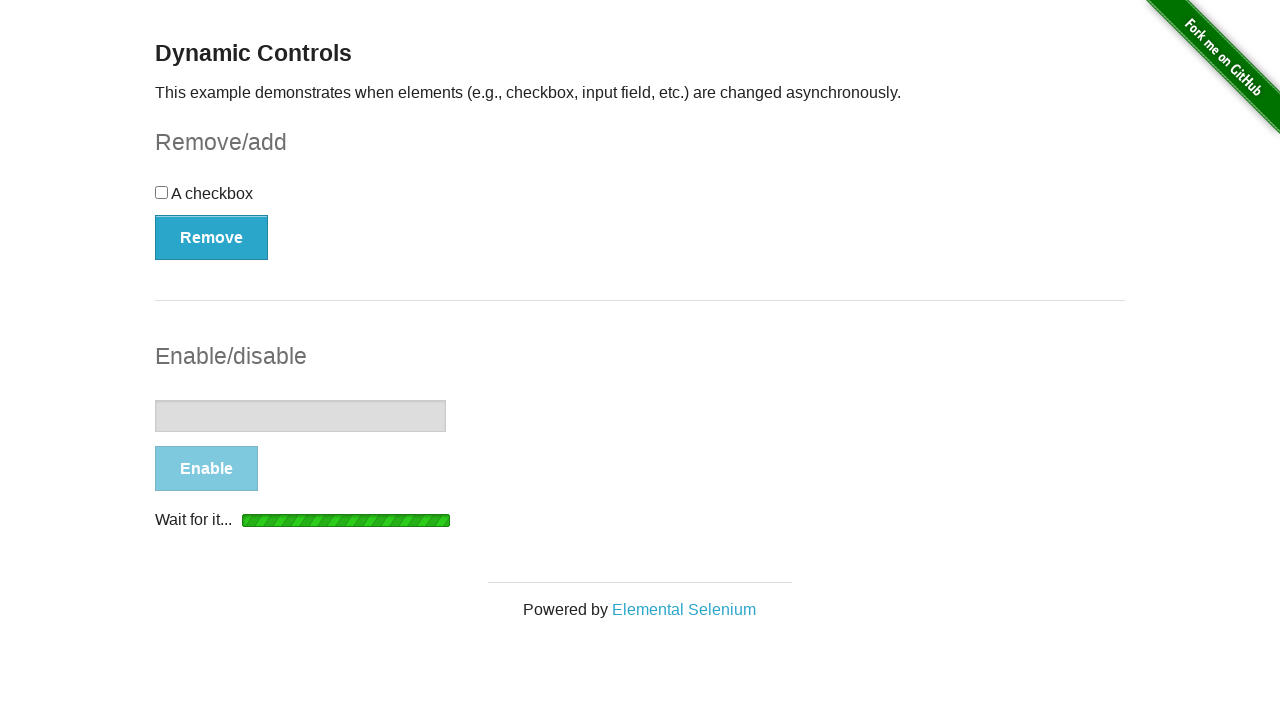

Waited for and found enabled message element
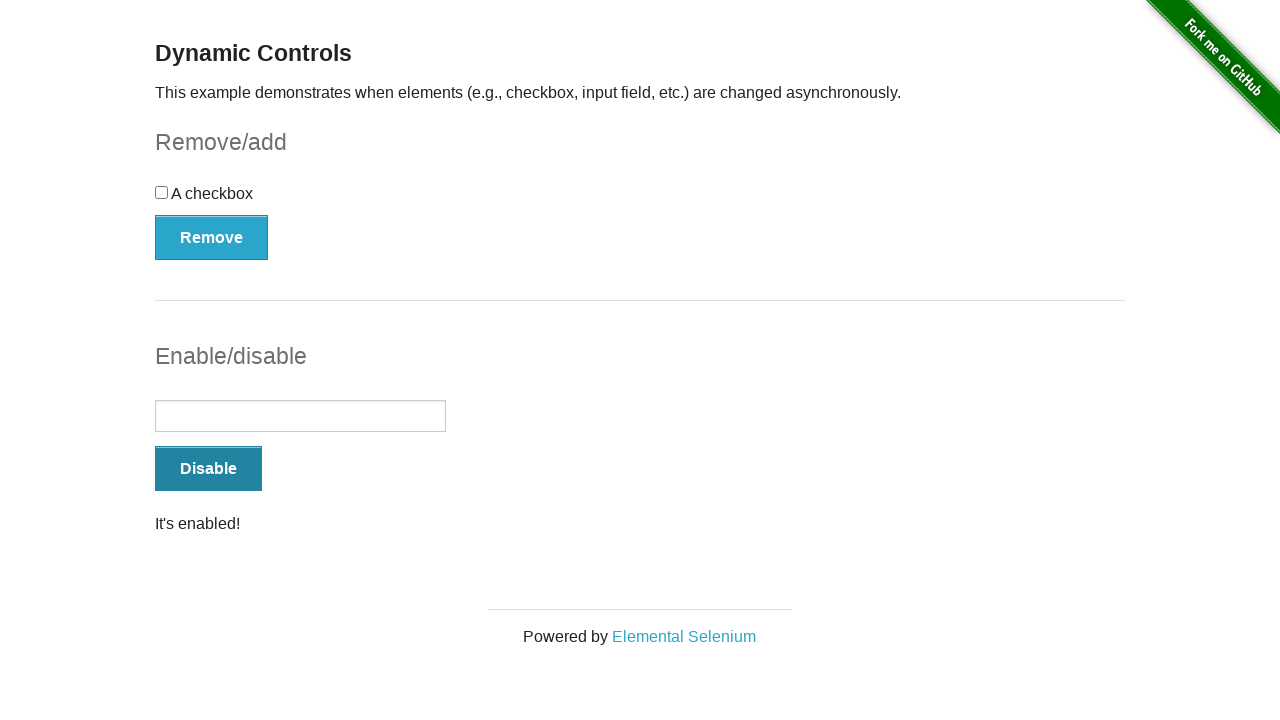

Verified 'It's enabled!' message is displayed
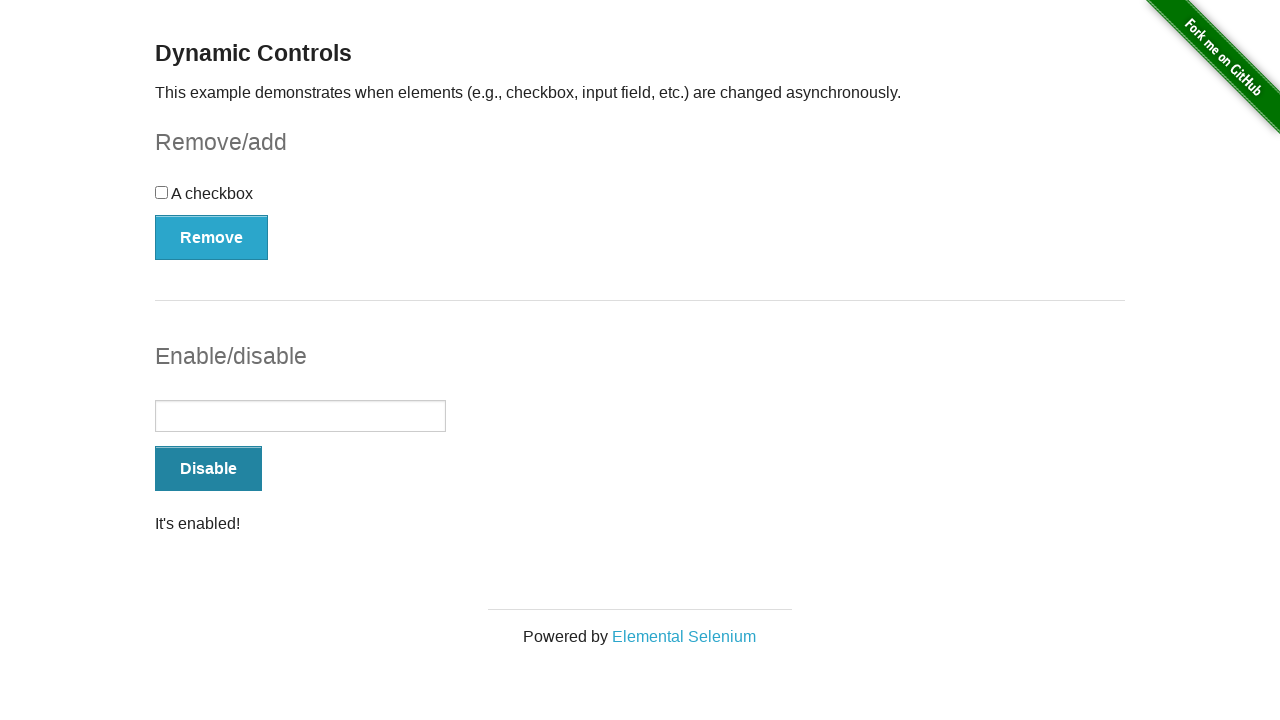

Located textbox element
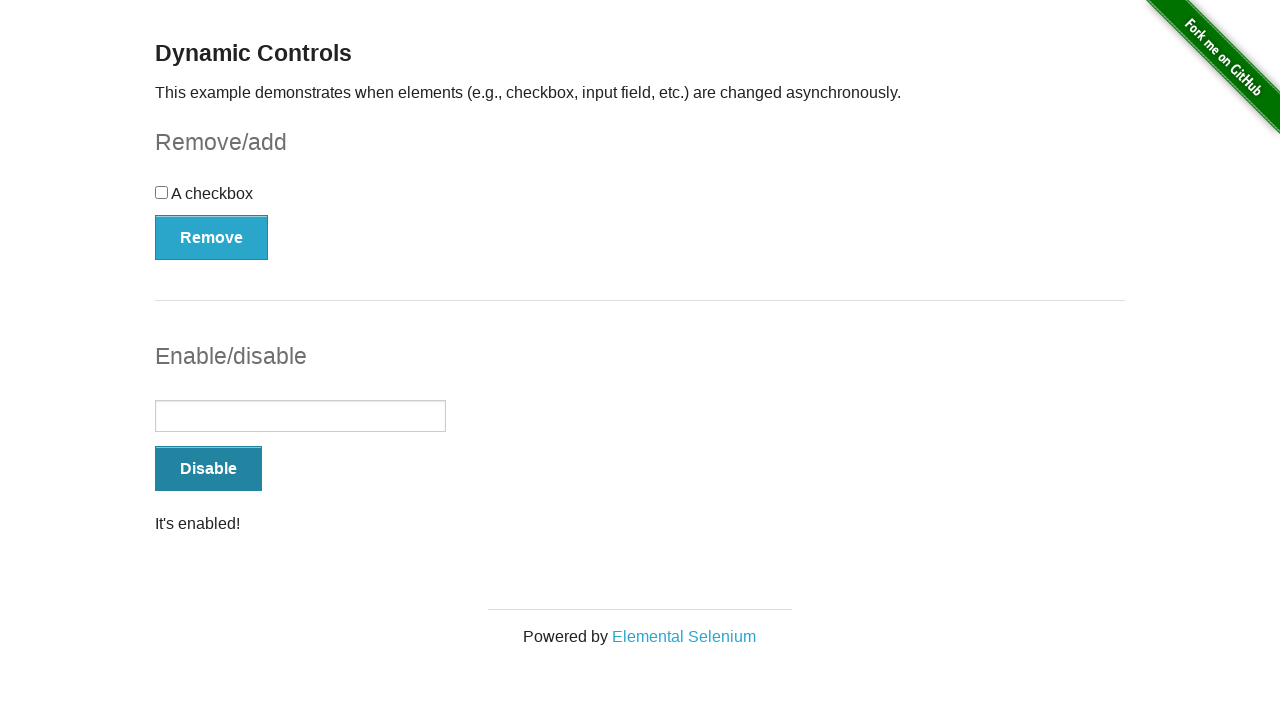

Verified textbox is enabled
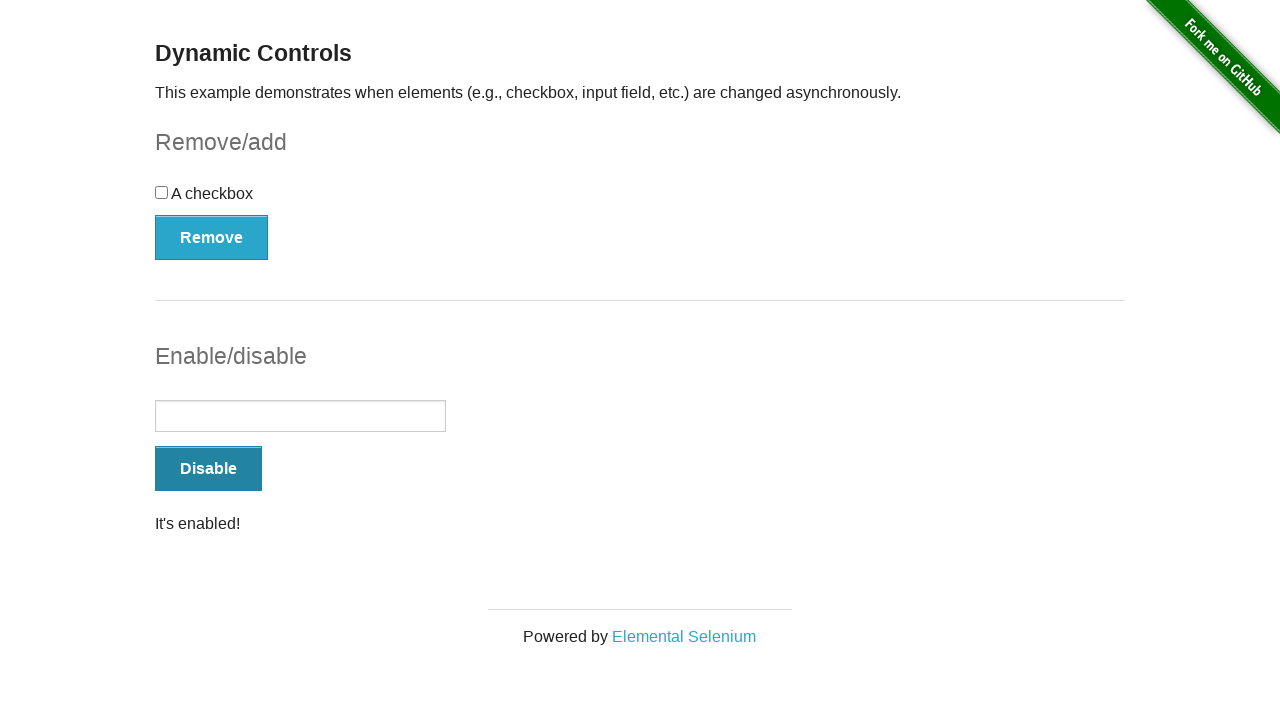

Clicked disable button at (208, 469) on (//button[@type='button'])[2]
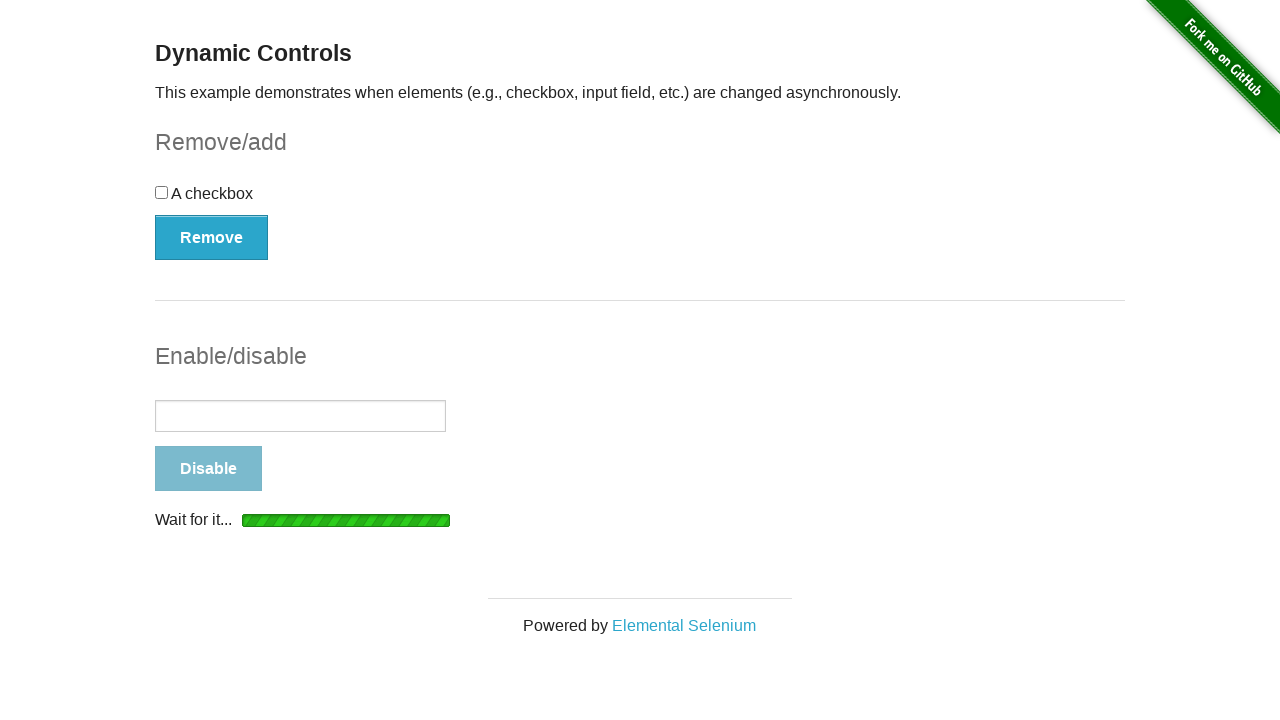

Waited for and found disabled message element
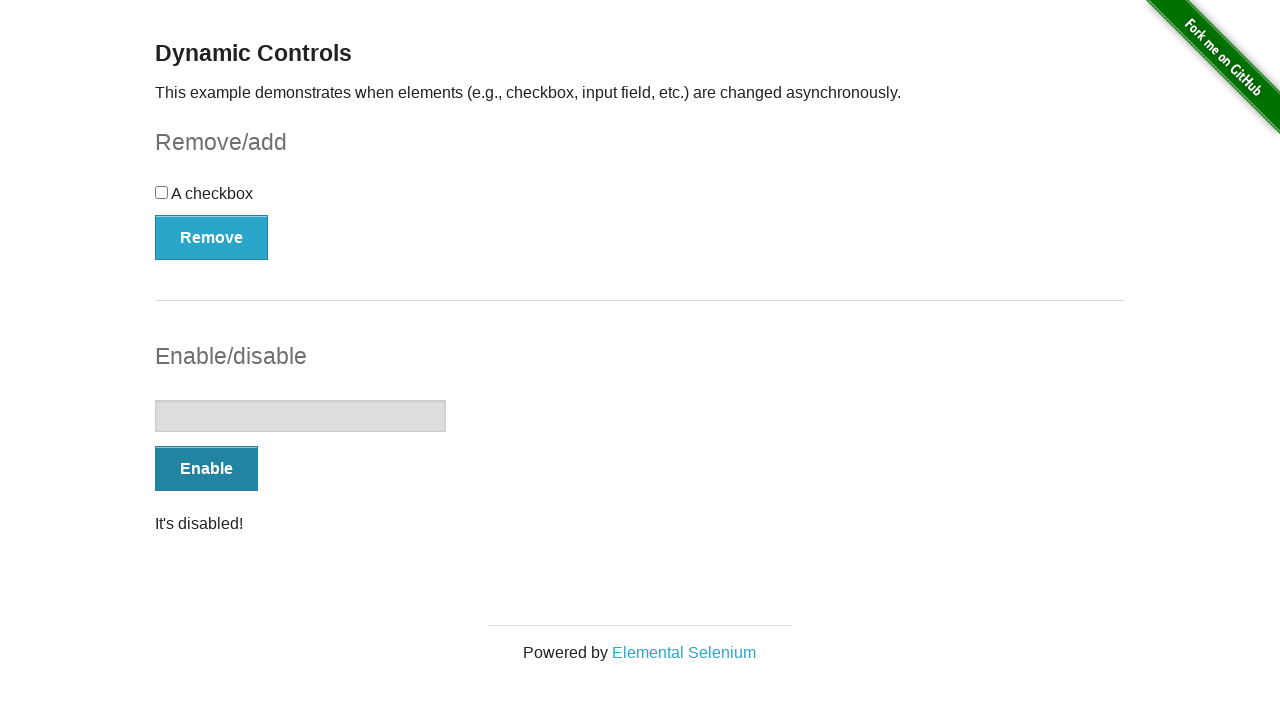

Verified 'It's disabled!' message is displayed
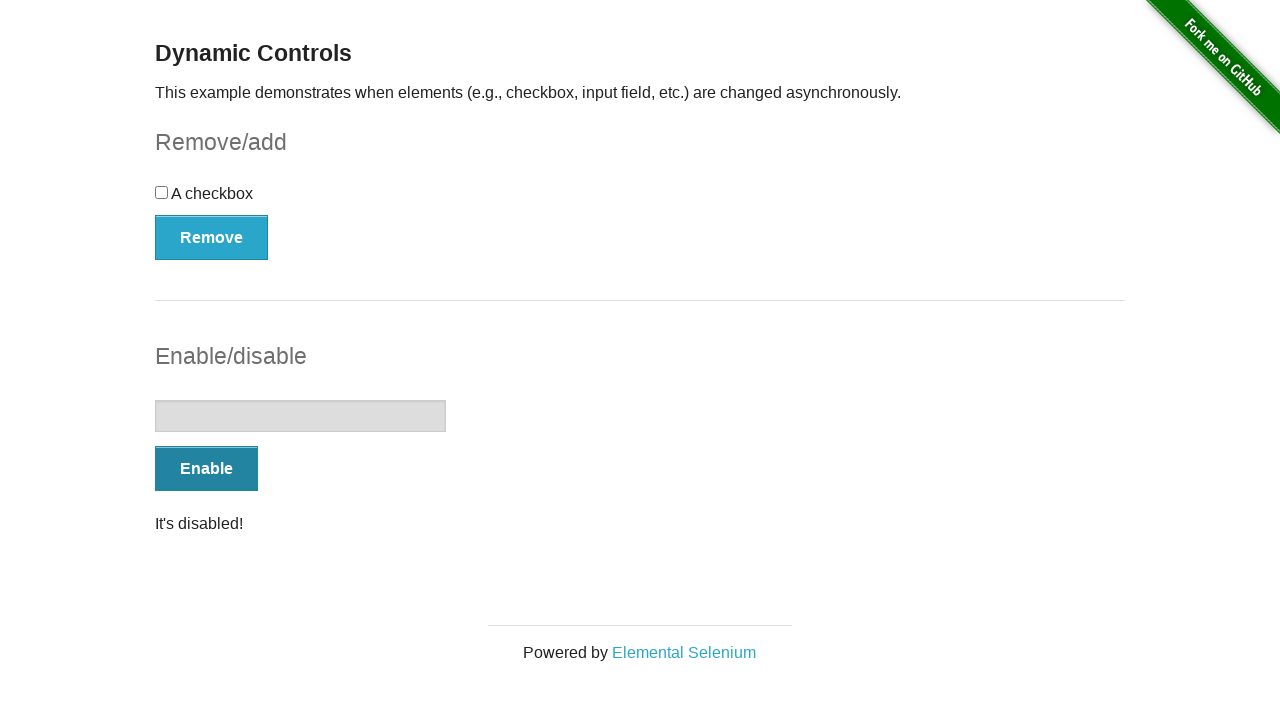

Verified textbox is disabled
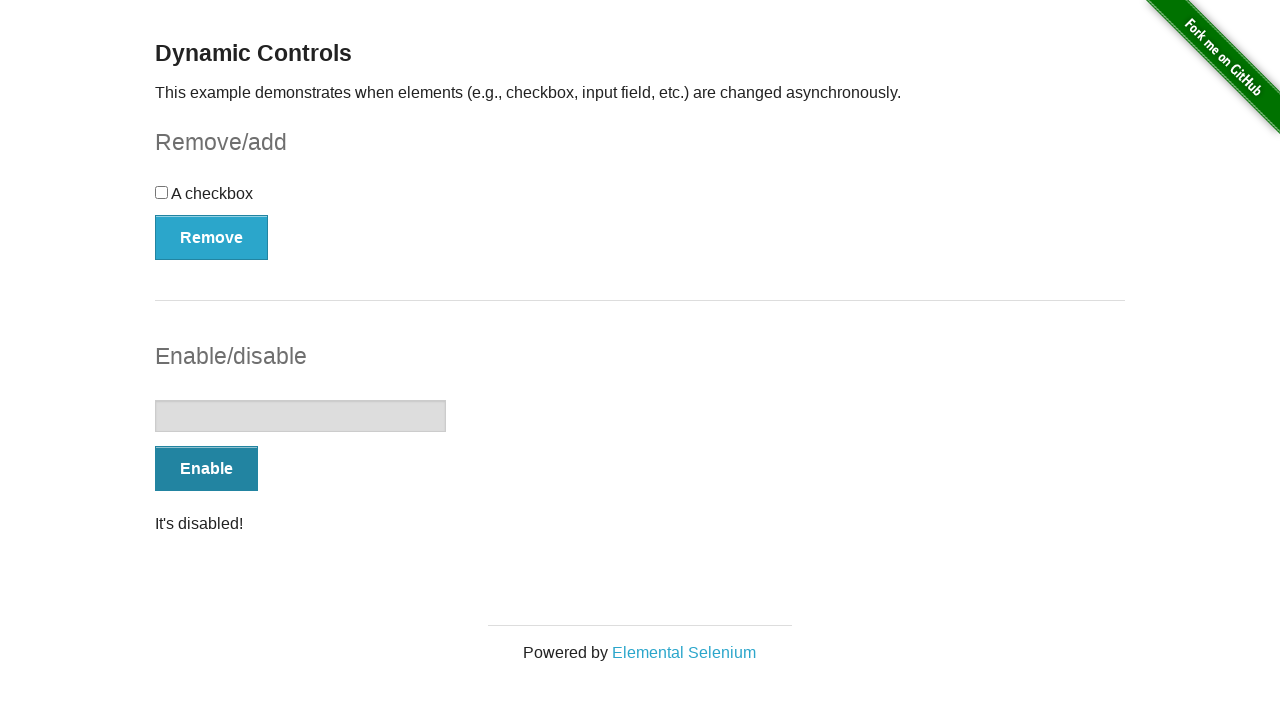

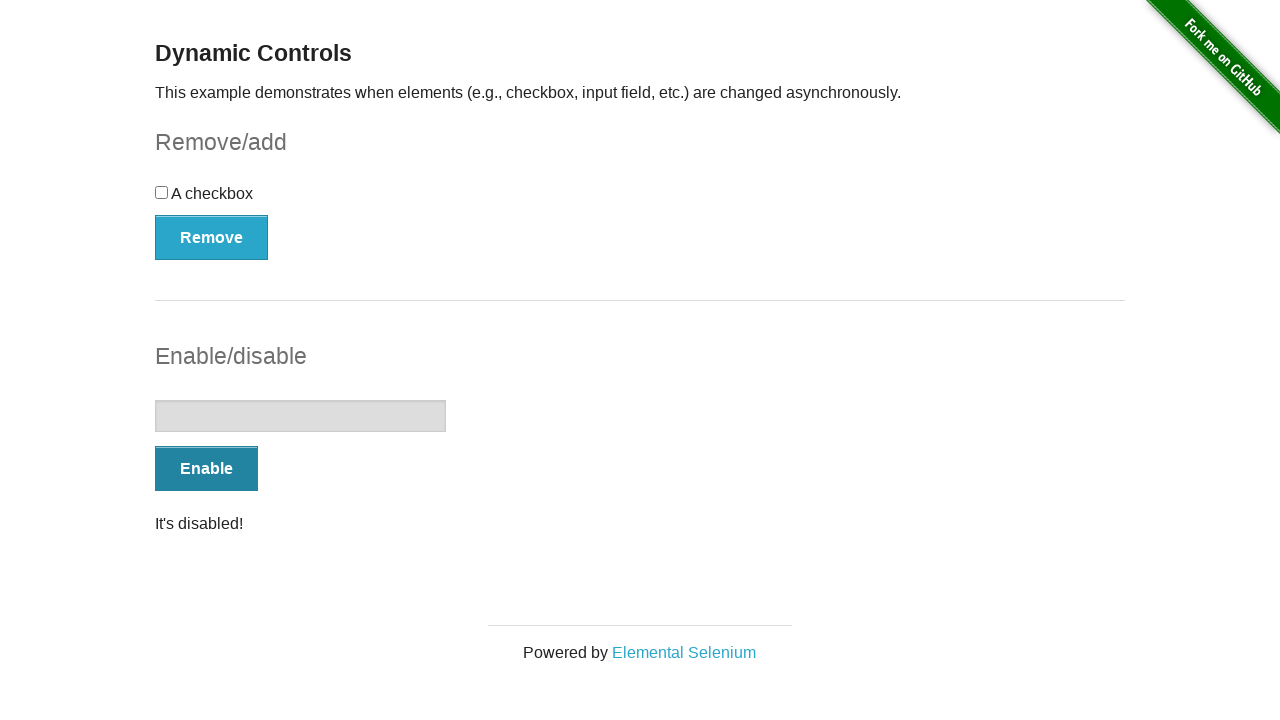